Tests keyboard actions on a text comparison tool by entering text in the first textarea, selecting all, copying, switching to the second textarea, and pasting the content

Starting URL: https://text-compare.com/

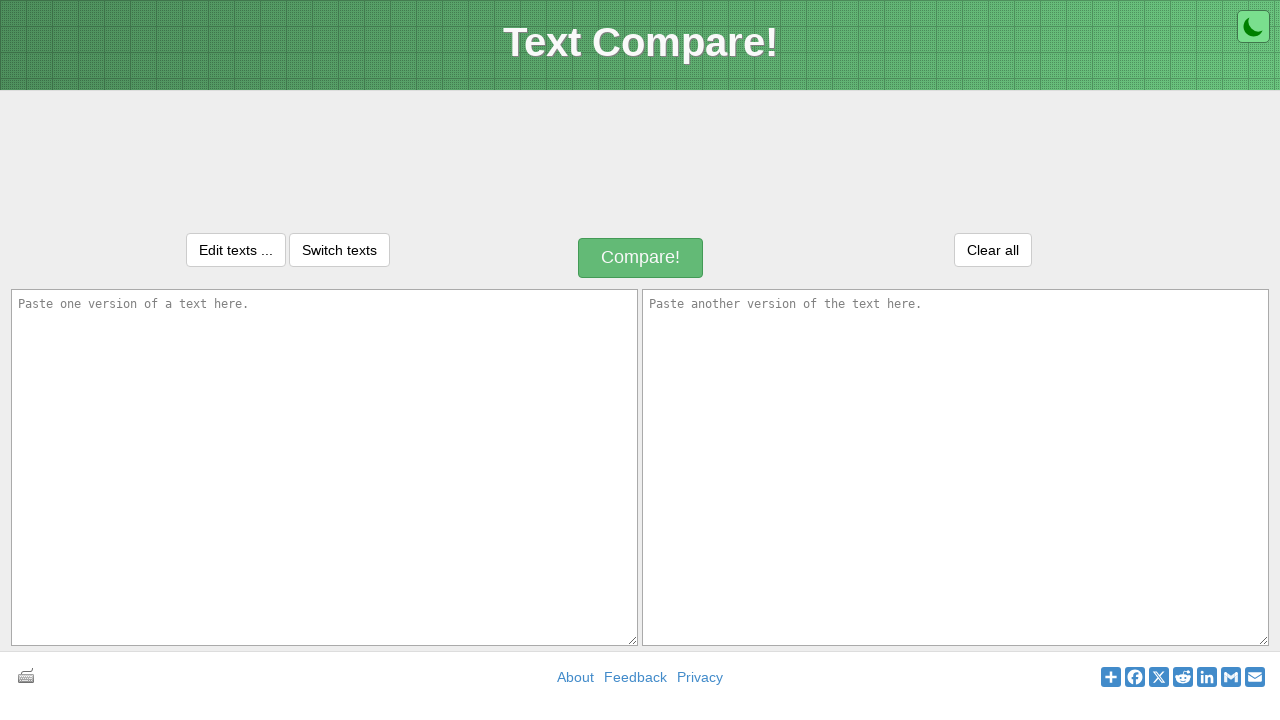

Entered 'Welcome' in the first textarea on #inputText1
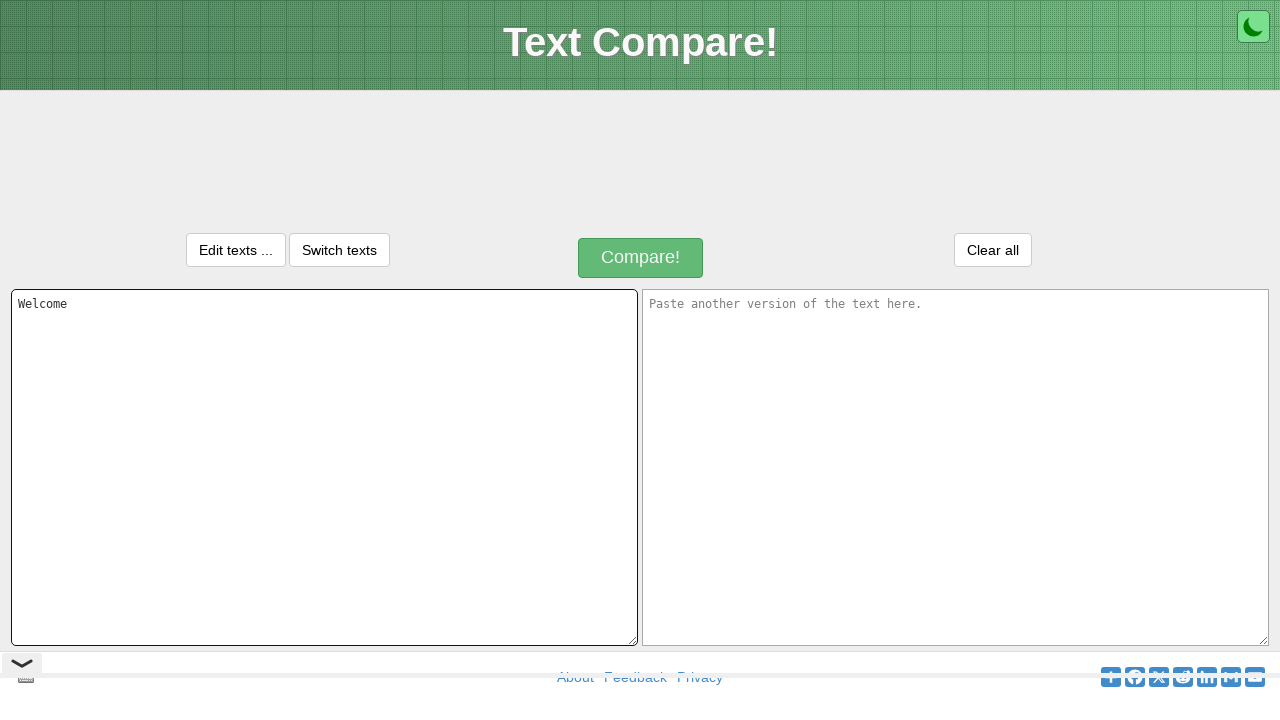

Selected all text in the first textarea using Ctrl+A
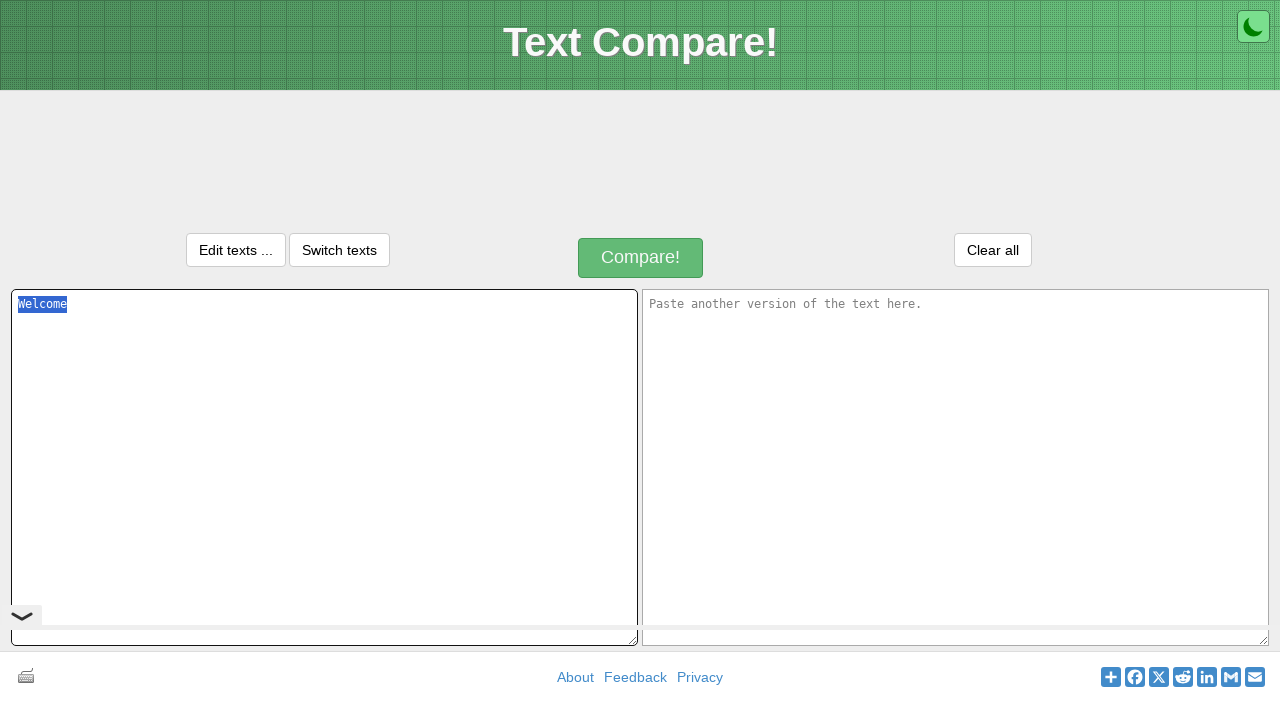

Copied the selected text using Ctrl+C
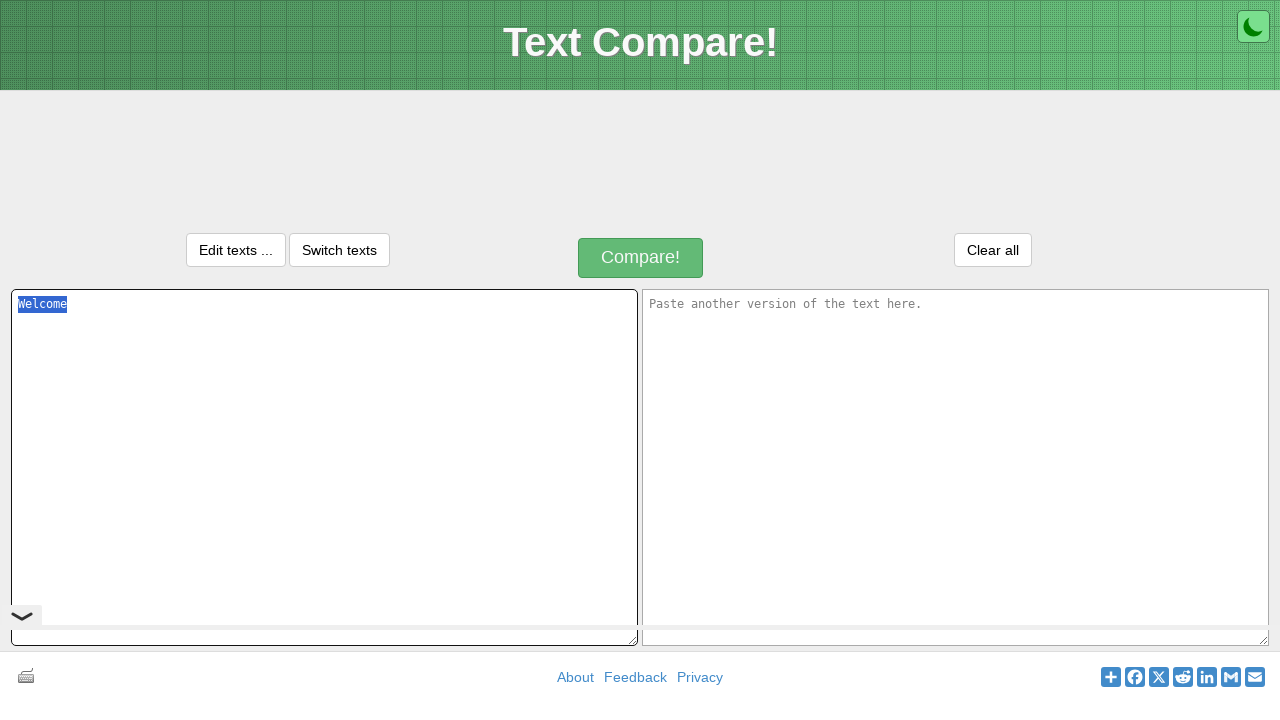

Switched focus to the second textarea using Tab
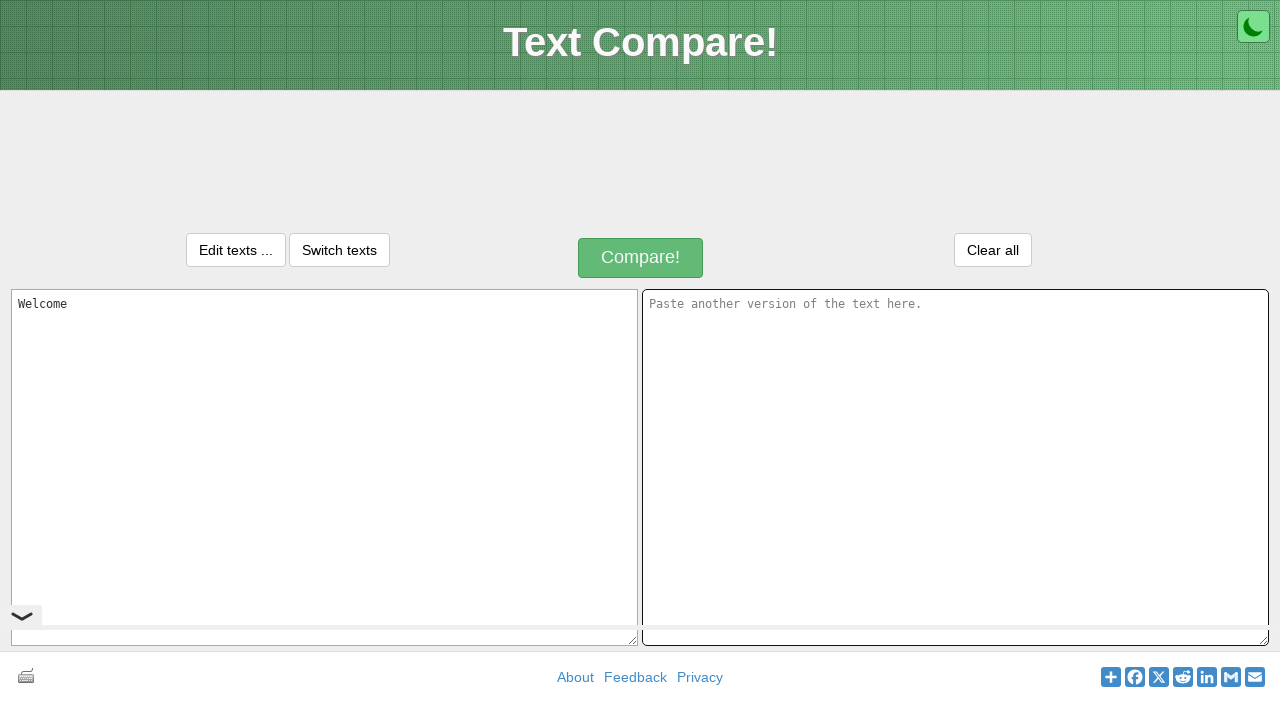

Pasted the copied text into the second textarea using Ctrl+V
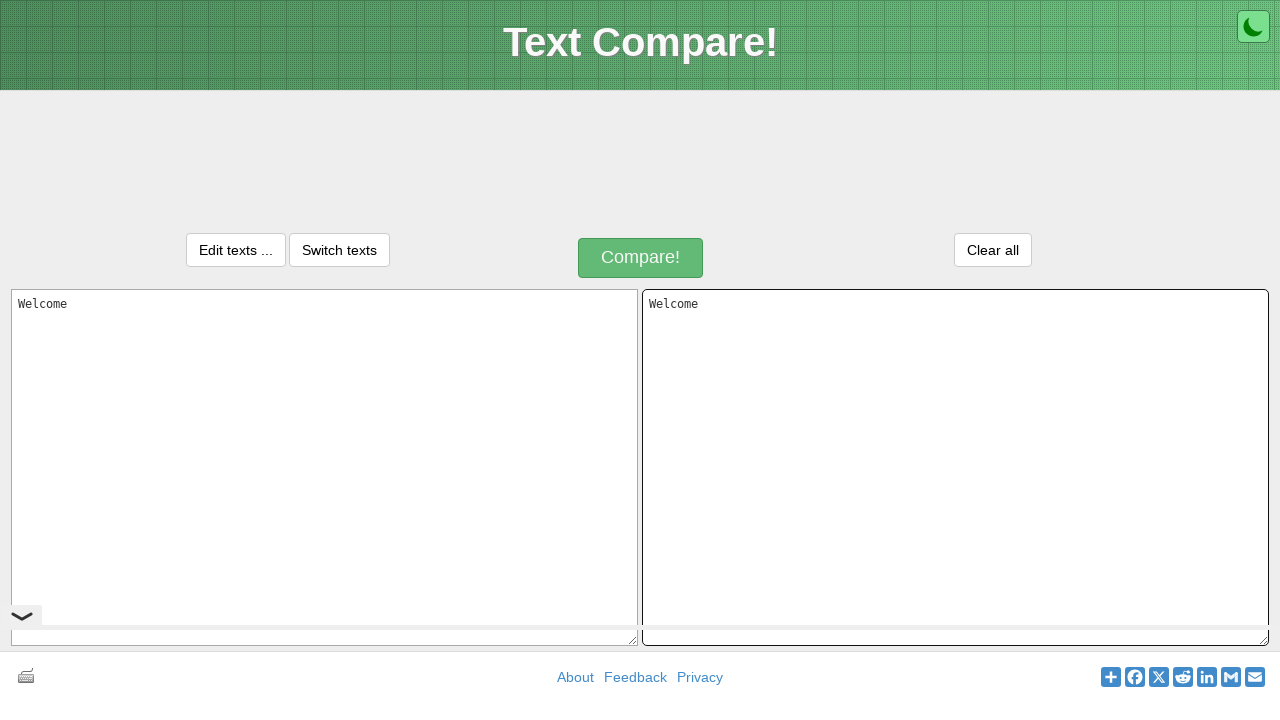

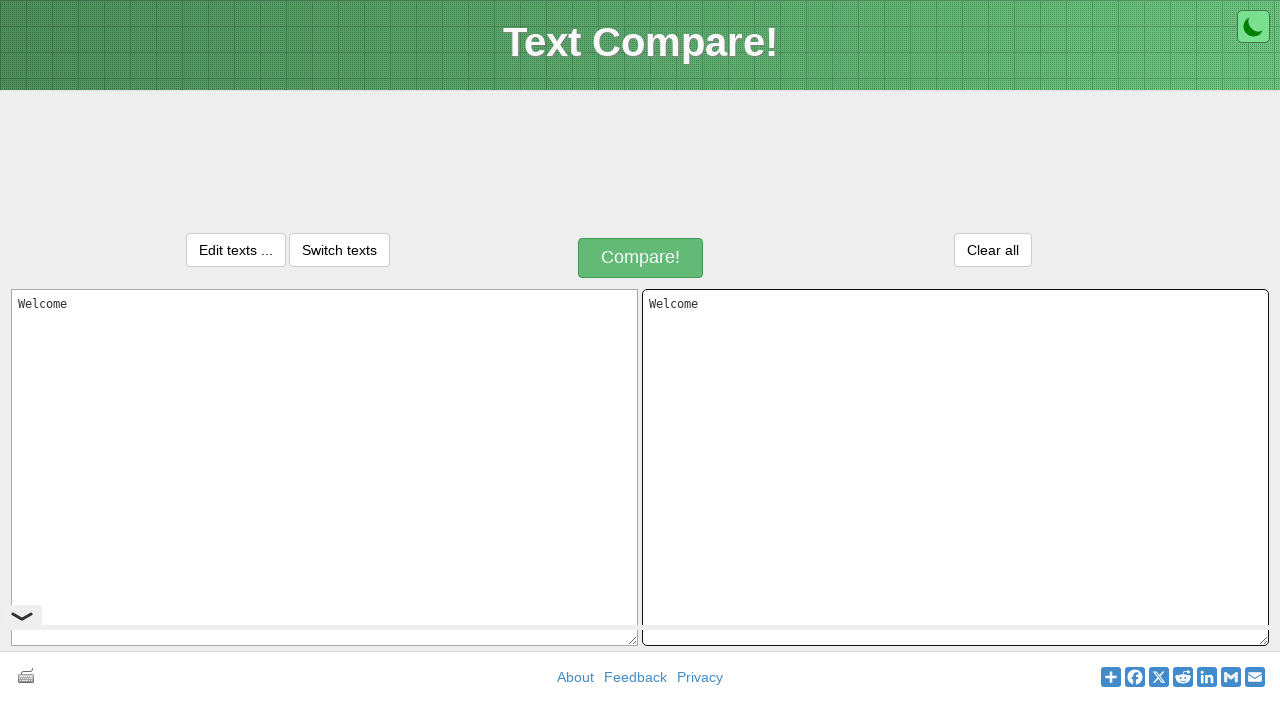